Tests editing a todo item by double-clicking, filling new text, and pressing Enter

Starting URL: https://demo.playwright.dev/todomvc

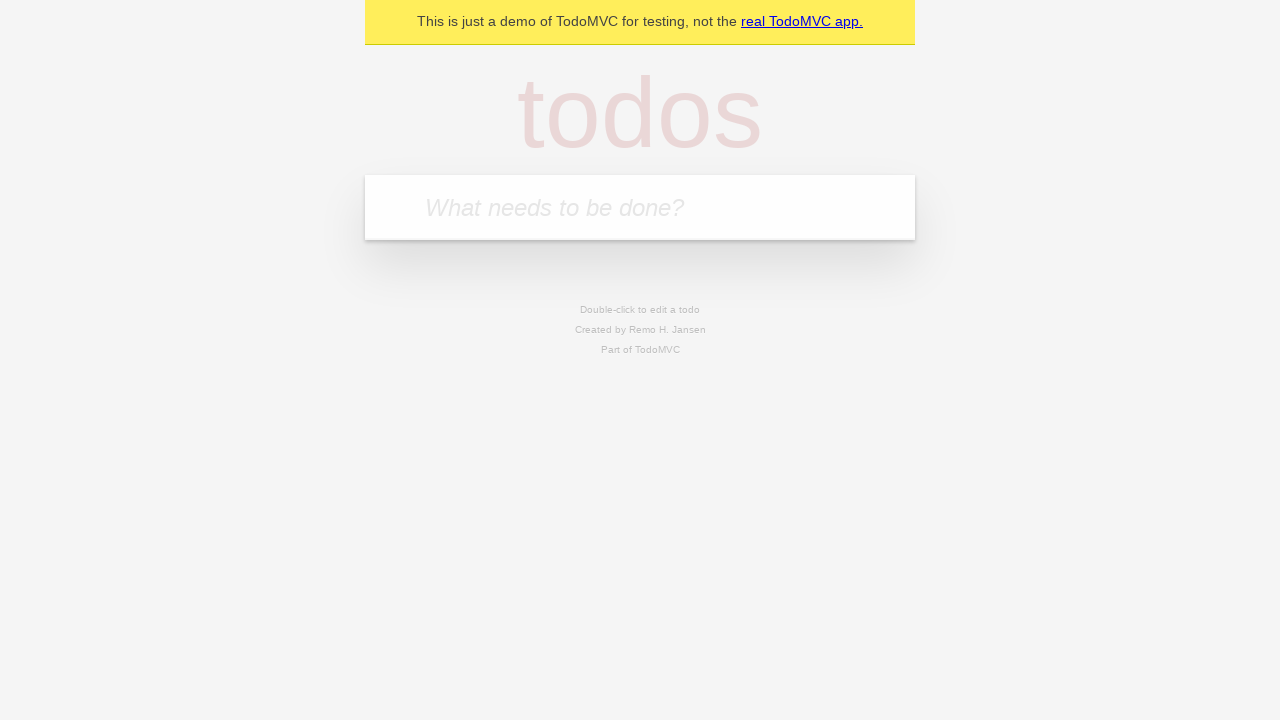

Filled new todo field with 'buy some cheese' on internal:attr=[placeholder="What needs to be done?"i]
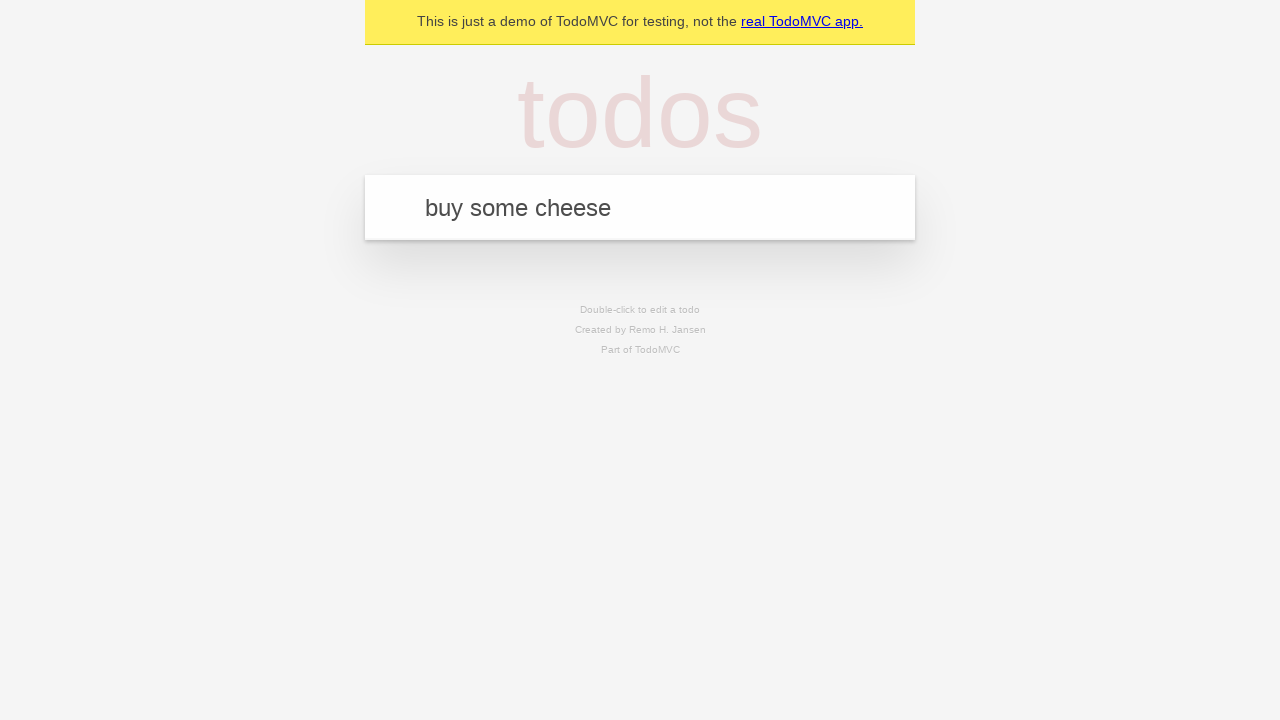

Pressed Enter to create todo 'buy some cheese' on internal:attr=[placeholder="What needs to be done?"i]
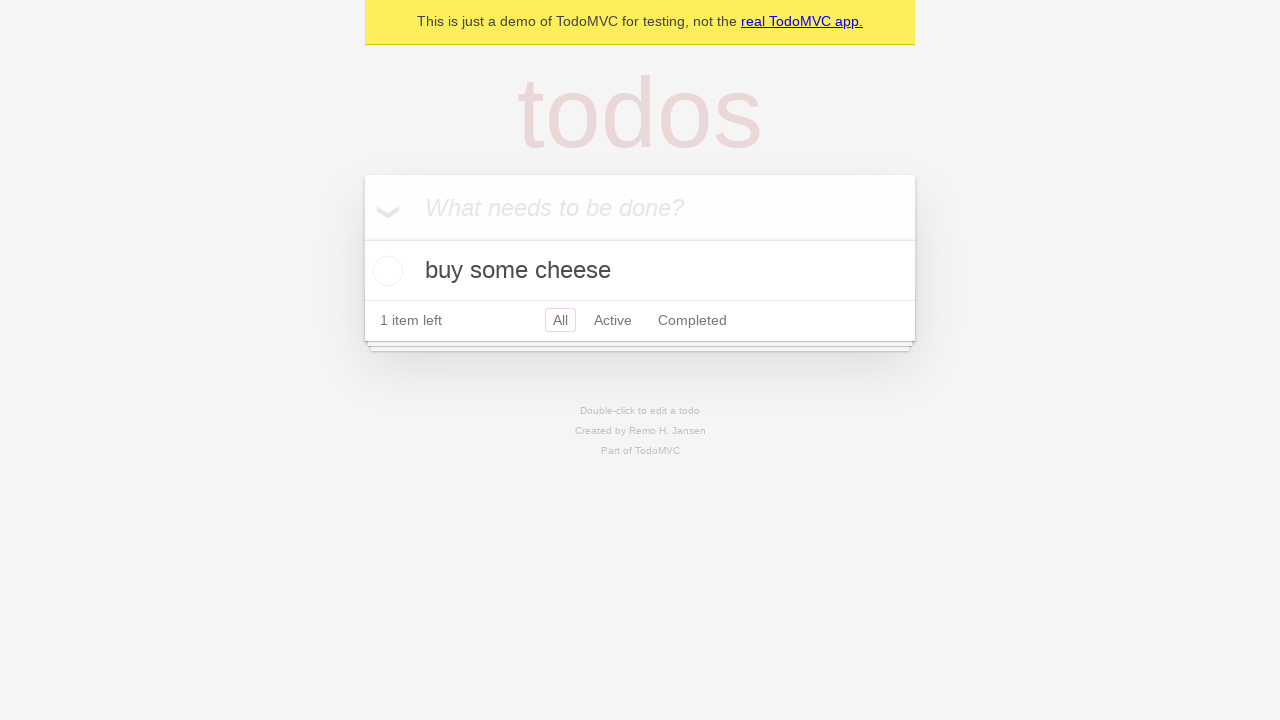

Filled new todo field with 'feed the cat' on internal:attr=[placeholder="What needs to be done?"i]
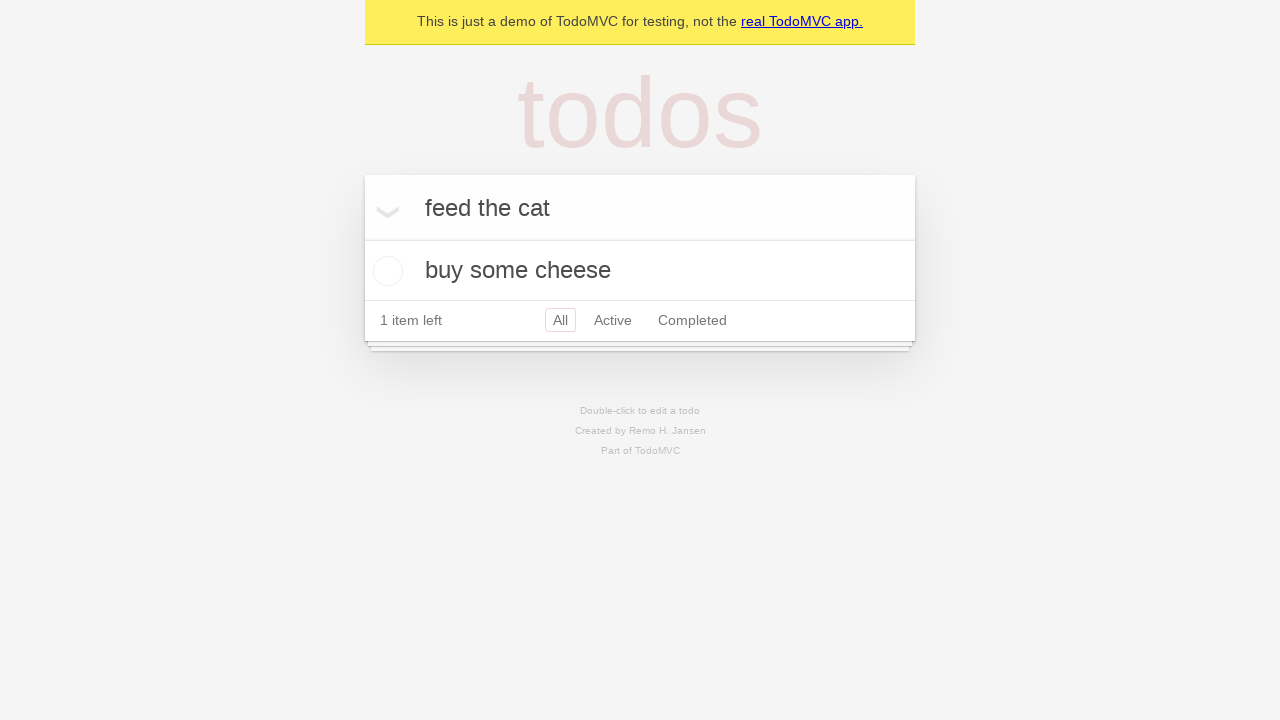

Pressed Enter to create todo 'feed the cat' on internal:attr=[placeholder="What needs to be done?"i]
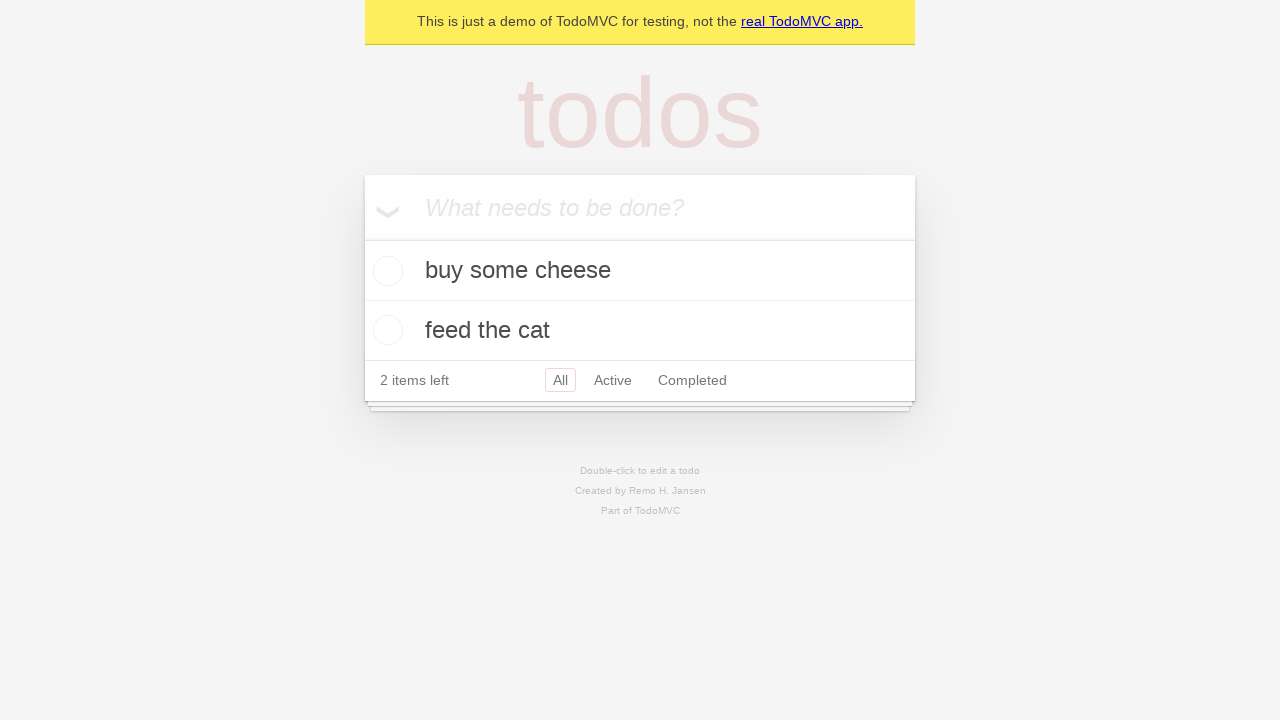

Filled new todo field with 'book a doctors appointment' on internal:attr=[placeholder="What needs to be done?"i]
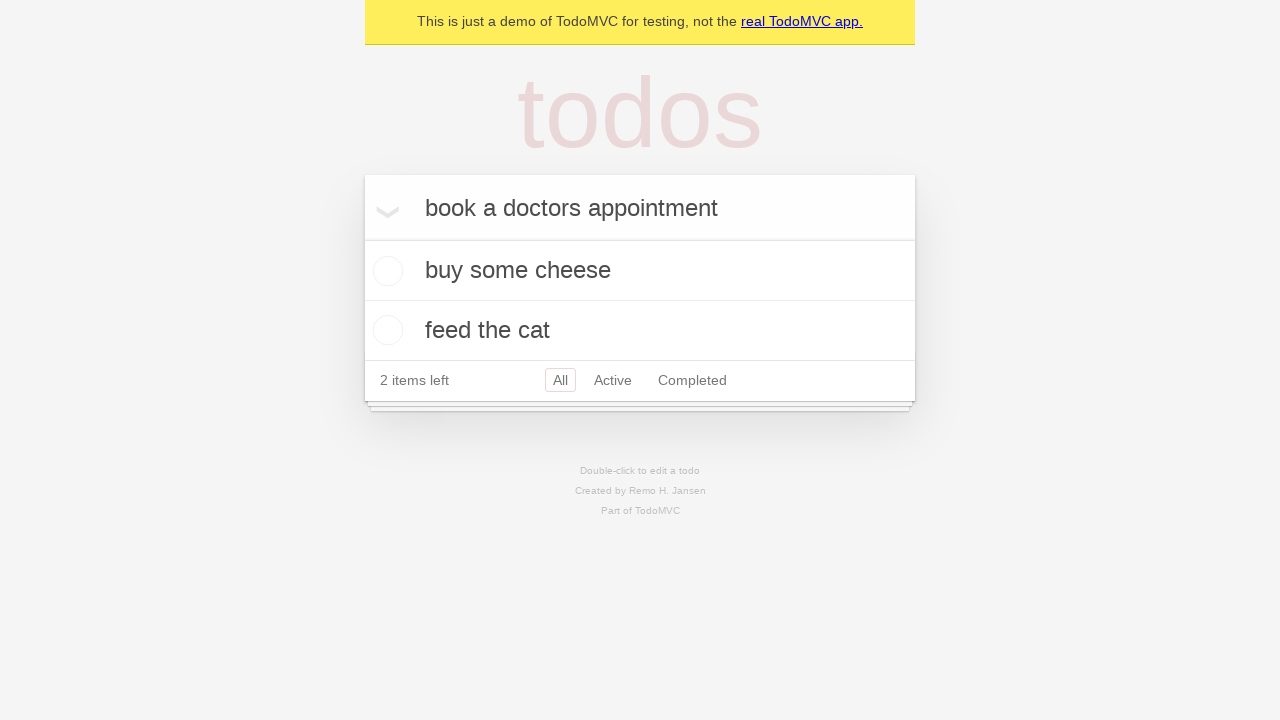

Pressed Enter to create todo 'book a doctors appointment' on internal:attr=[placeholder="What needs to be done?"i]
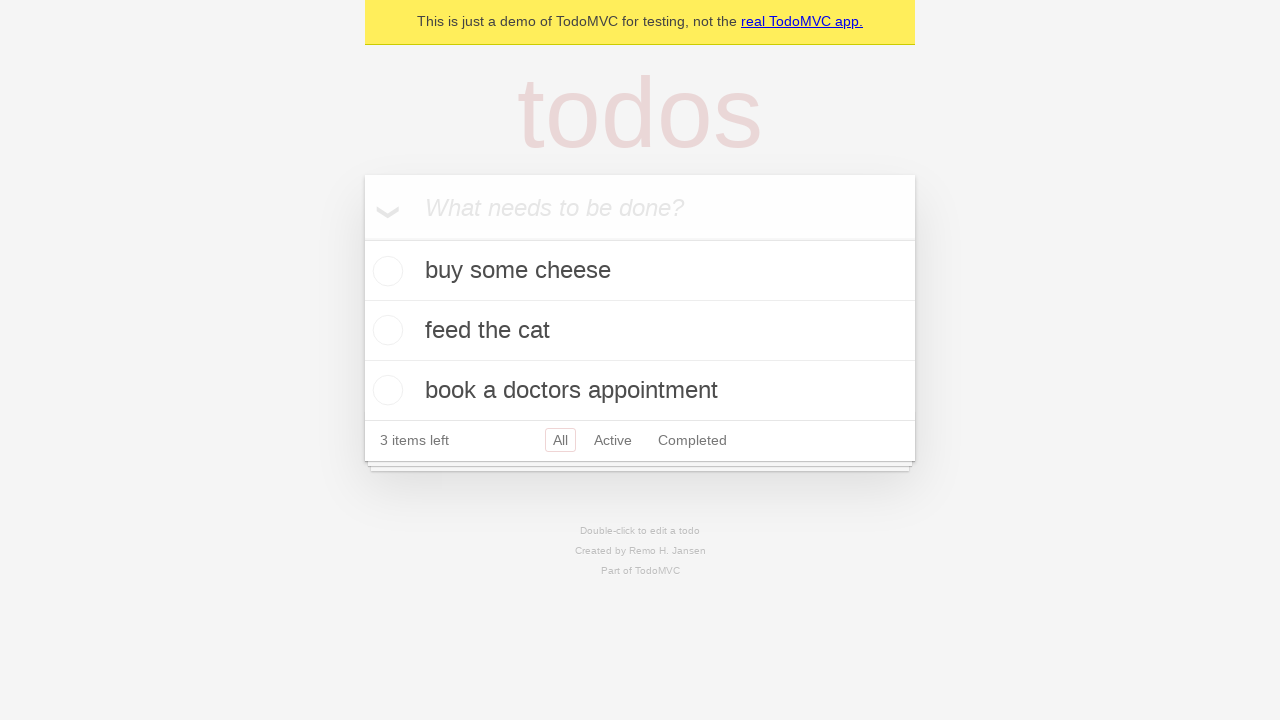

Double-clicked second todo item to enter edit mode at (640, 331) on [data-testid='todo-item'] >> nth=1
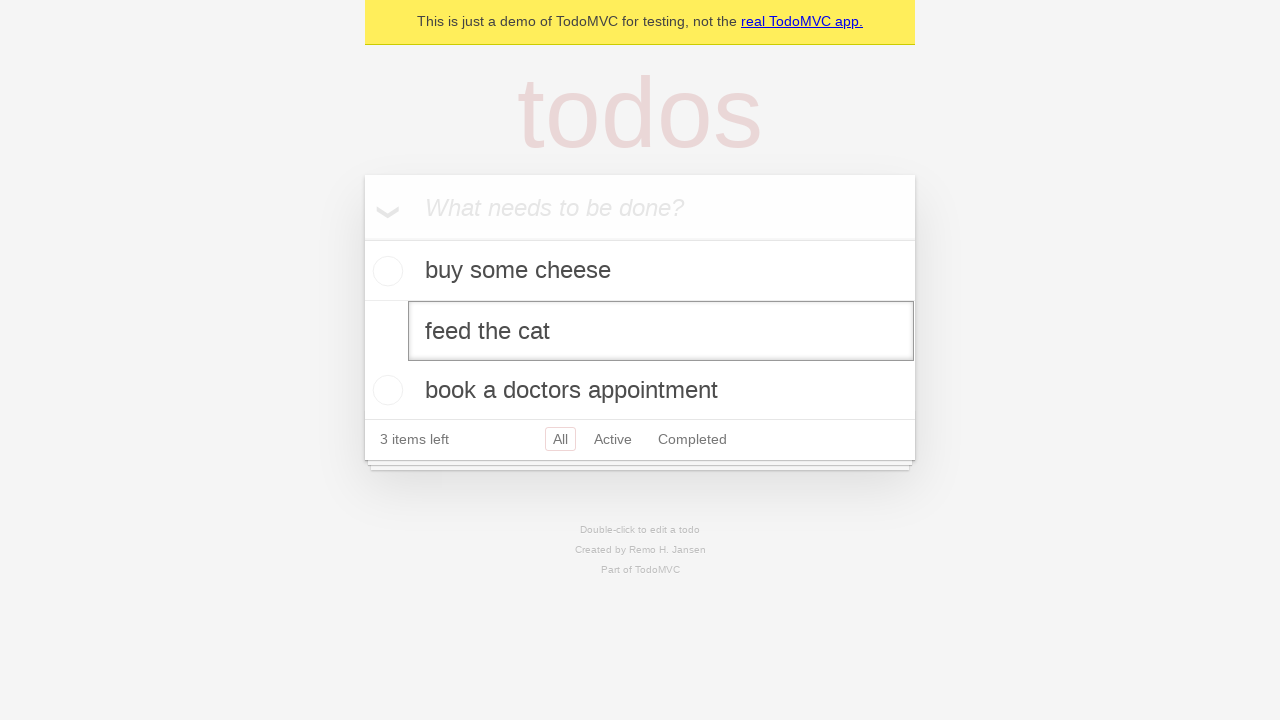

Filled edit field with 'buy some sausages' on [data-testid='todo-item'] >> nth=1 >> internal:role=textbox[name="Edit"i]
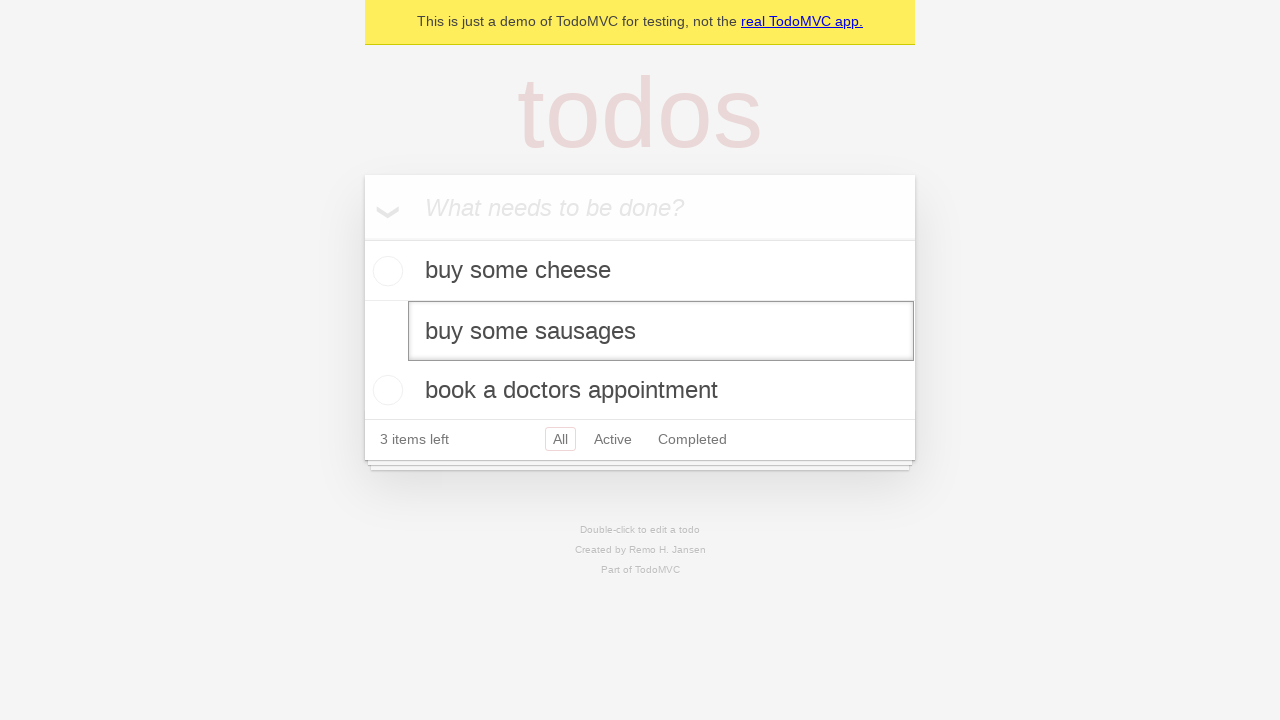

Pressed Enter to save edited todo item on [data-testid='todo-item'] >> nth=1 >> internal:role=textbox[name="Edit"i]
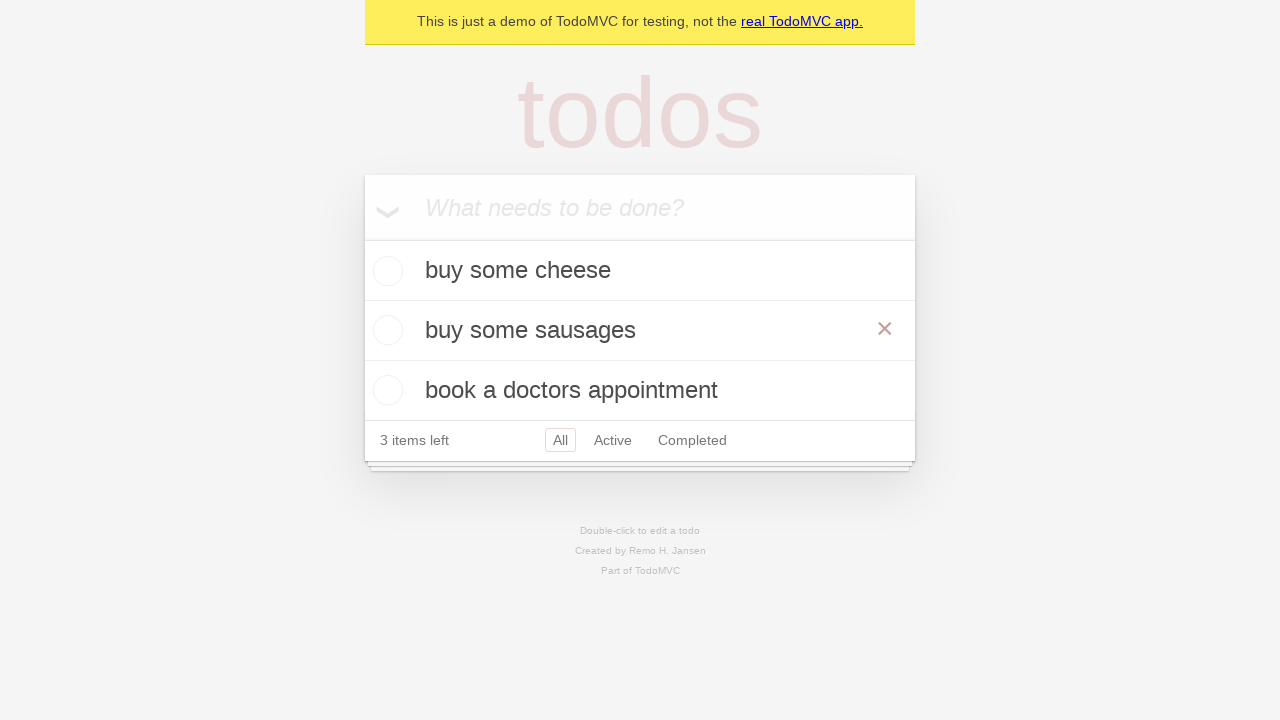

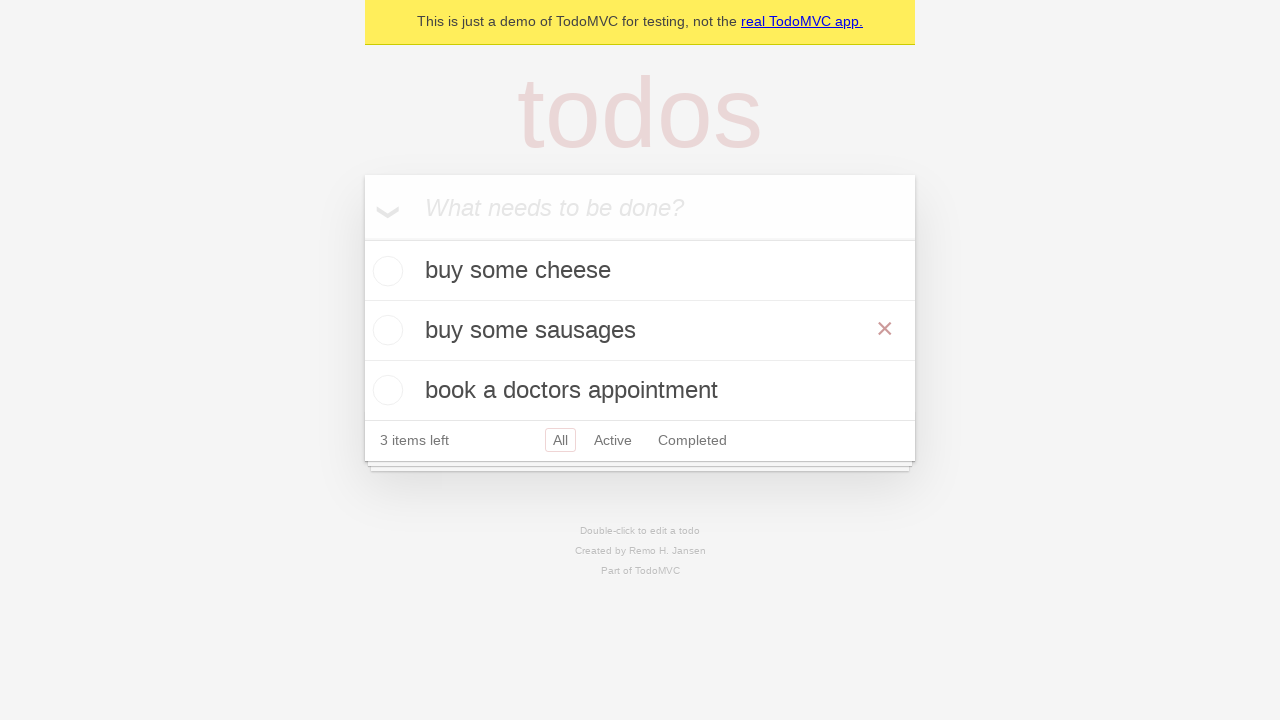